Tests XPath locators by filling the name and message fields on an AJAX form

Starting URL: https://www.lambdatest.com/selenium-playground/ajax-form-submit-demo

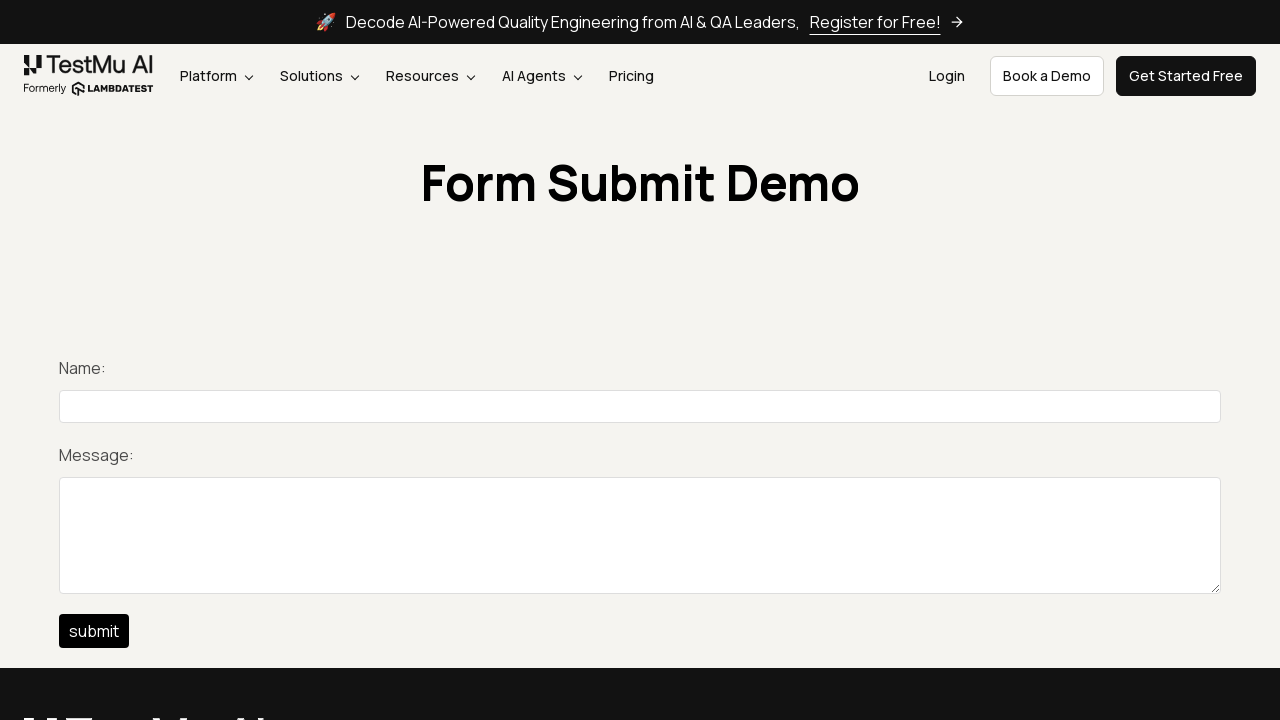

Navigated to AJAX form submit demo page
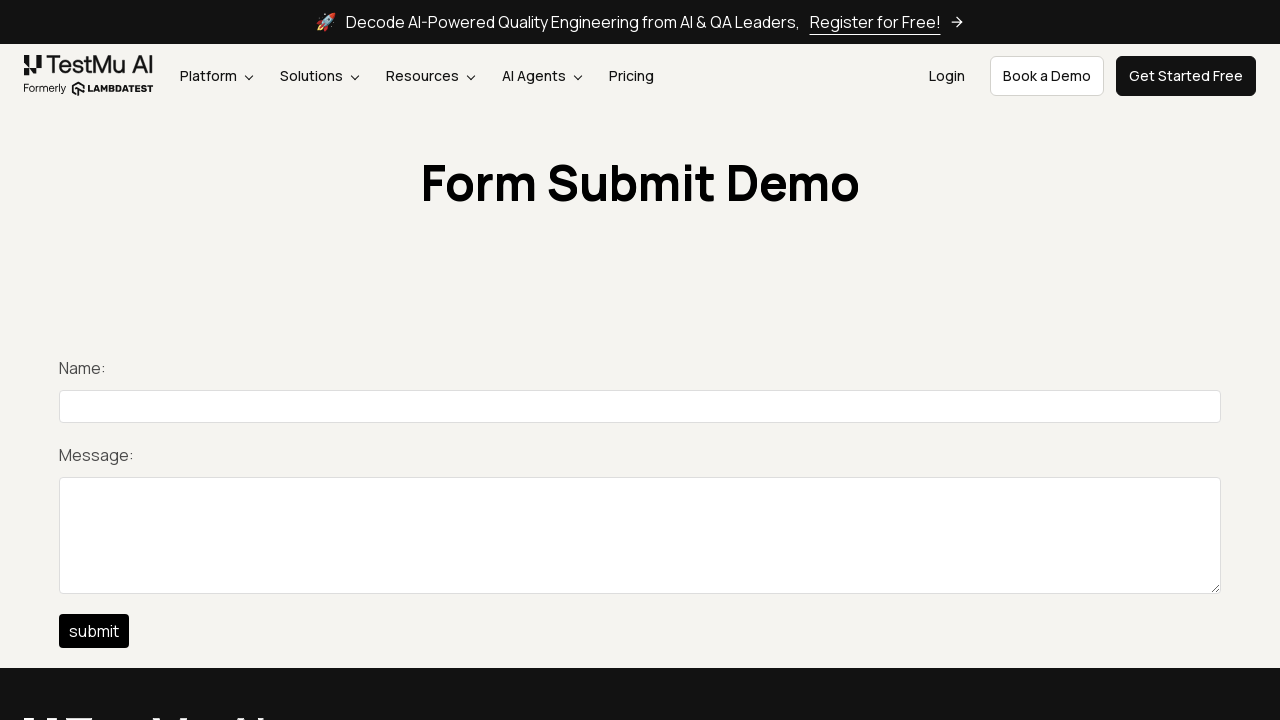

Filled name field with 'Faisal' on input#title
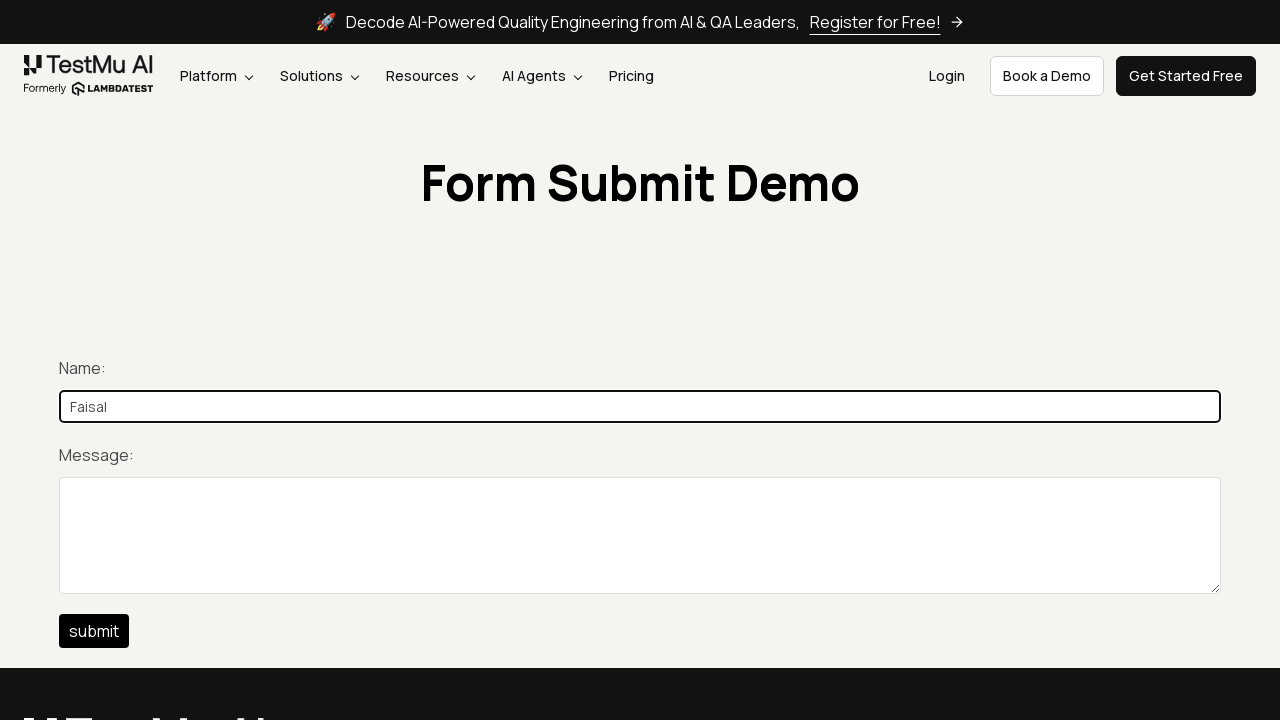

Filled message field with 'This is test message' on textarea[name='description']
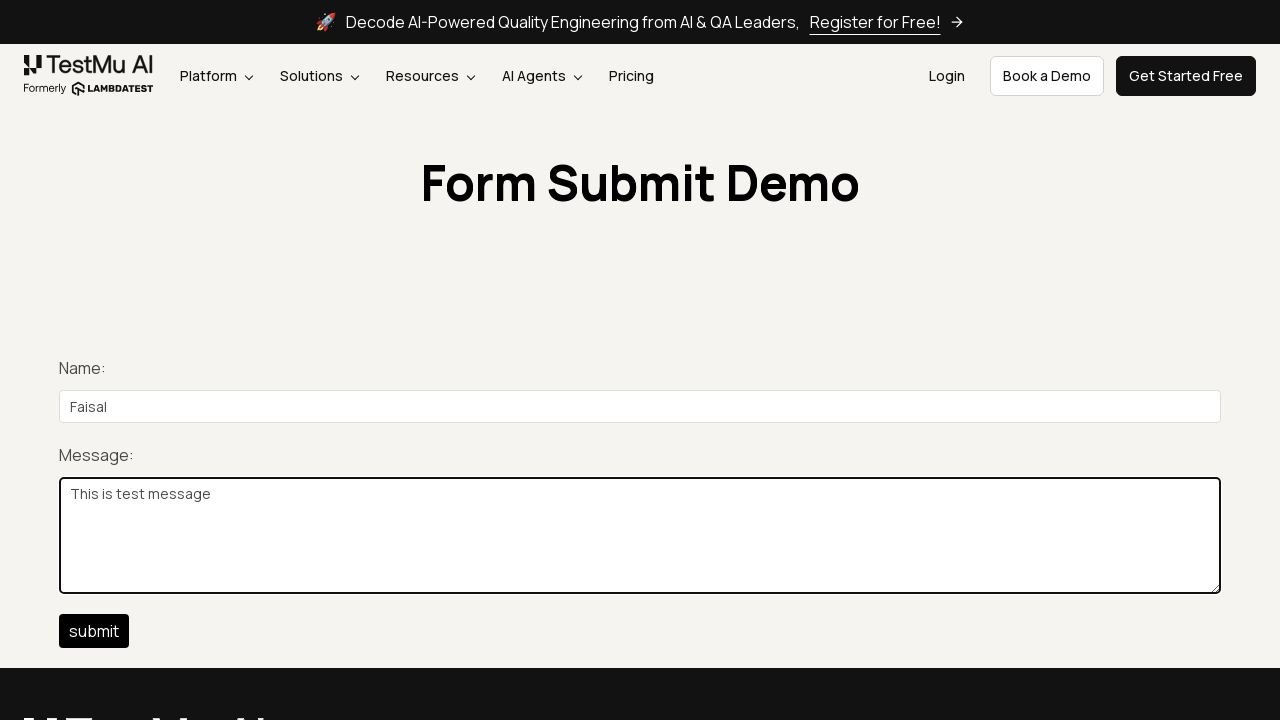

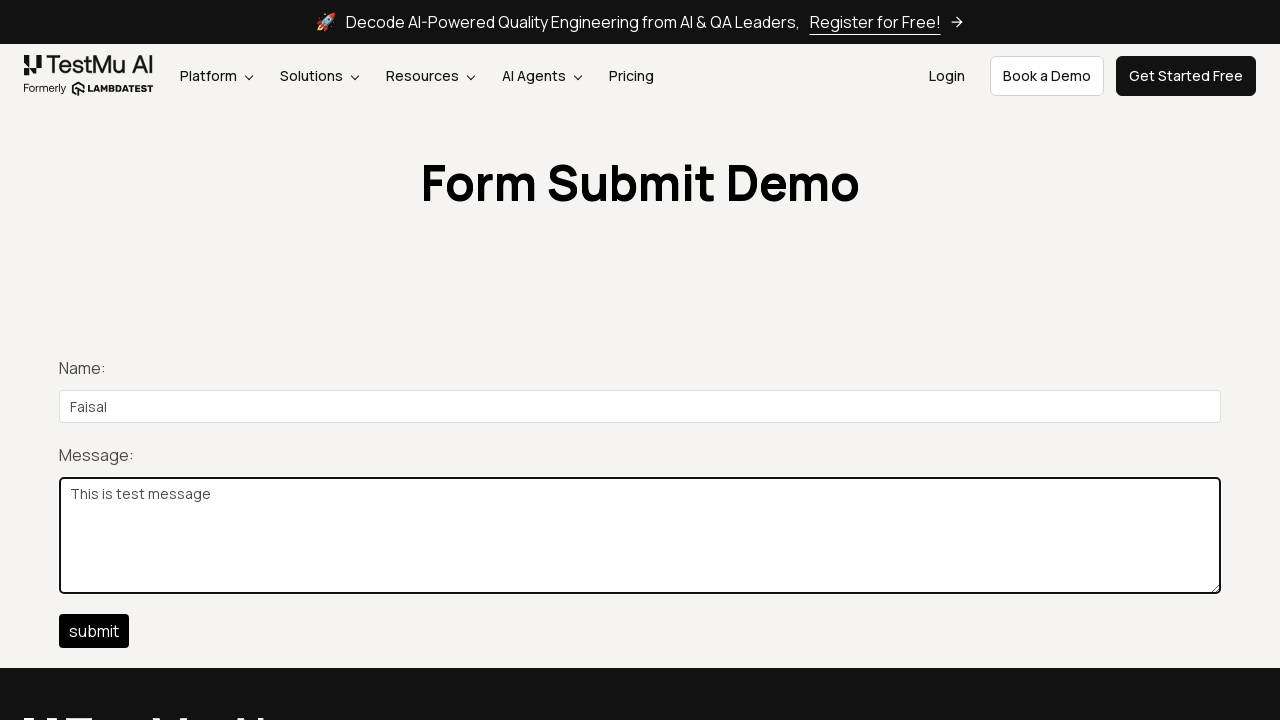